Fills out a practice form with personal information including name, email, gender, phone number, date of birth, subjects, and hobbies selections.

Starting URL: https://demoqa.com/automation-practice-form

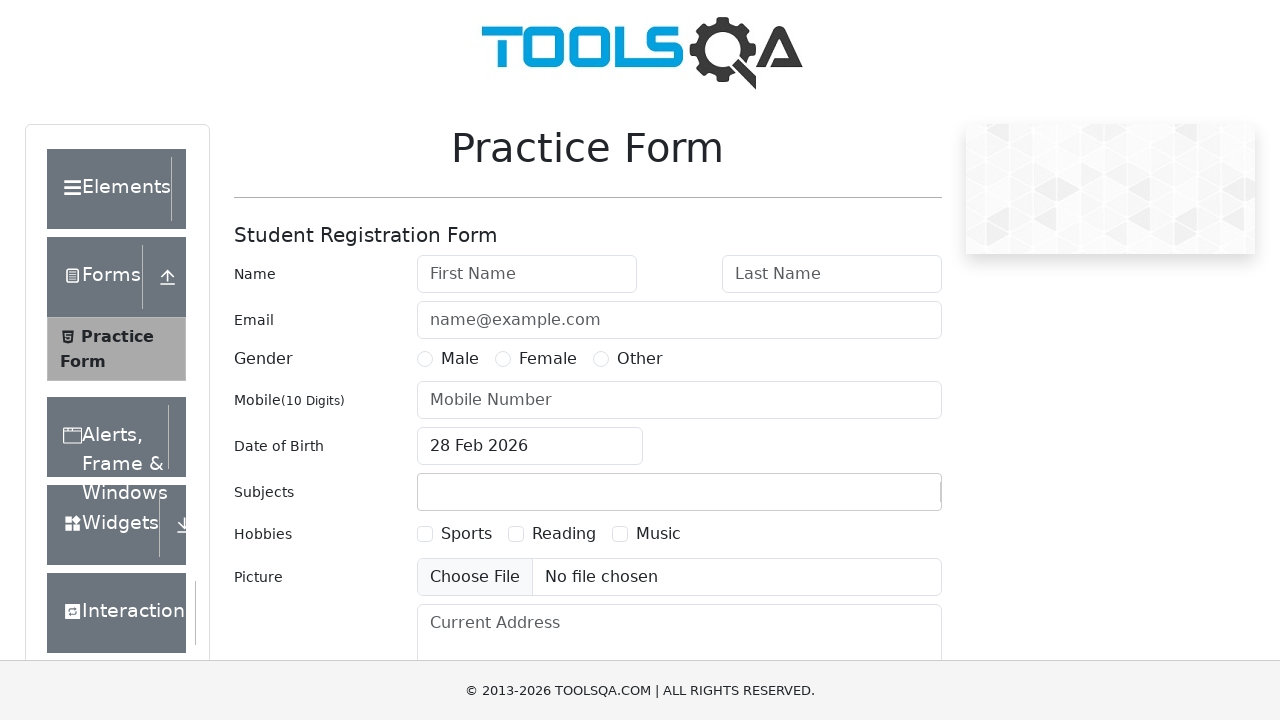

Filled first name field with 'Seva' on #firstName
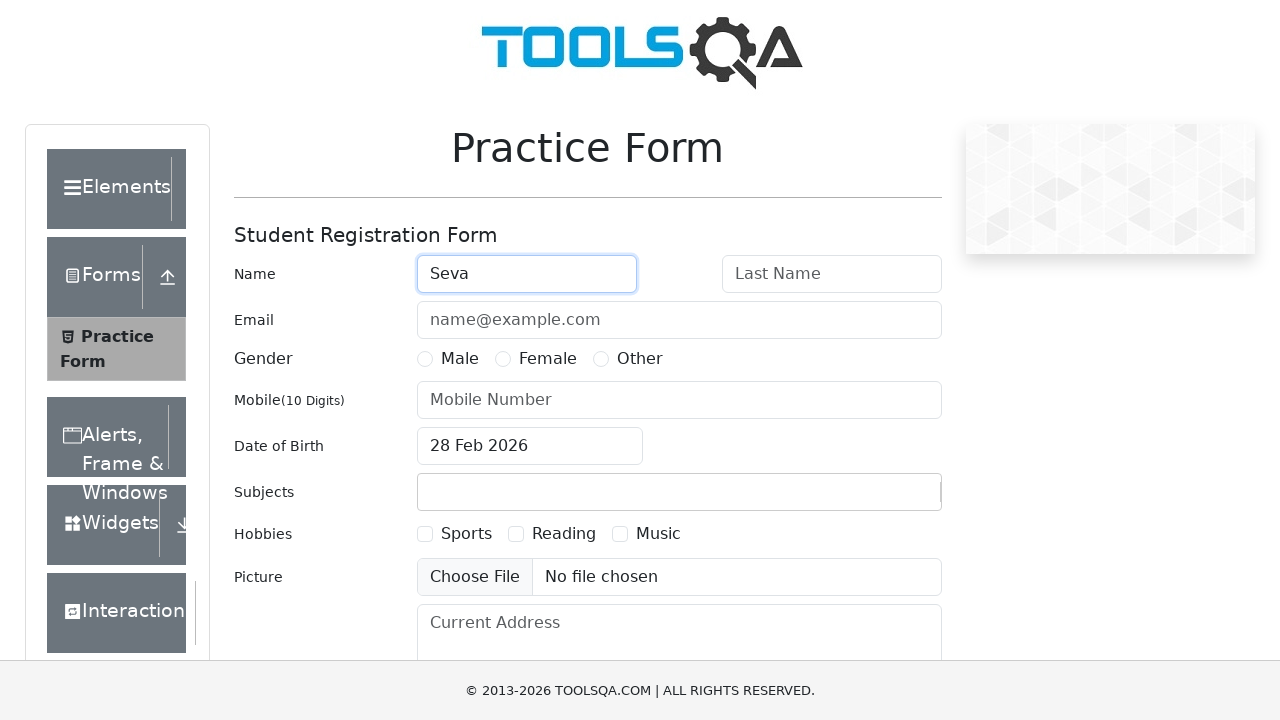

Filled last name field with 'Ivanov' on #lastName
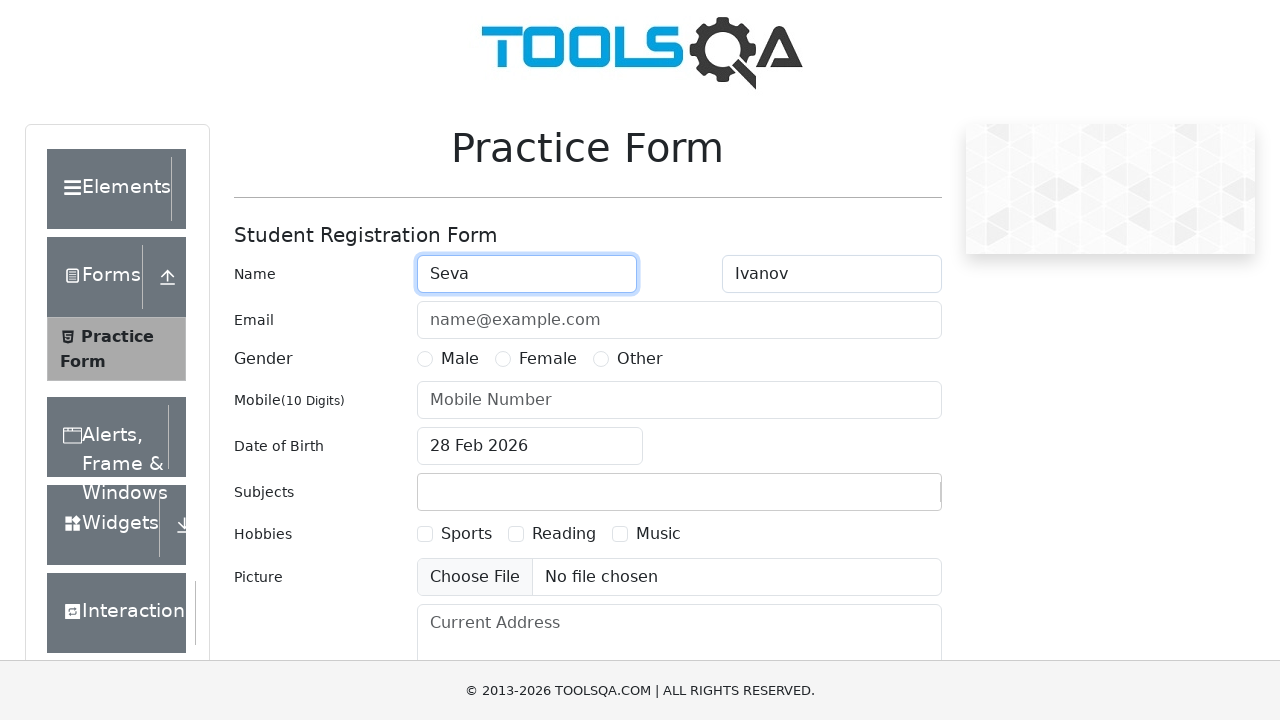

Filled email field with 'aaa@a.com' on #userEmail
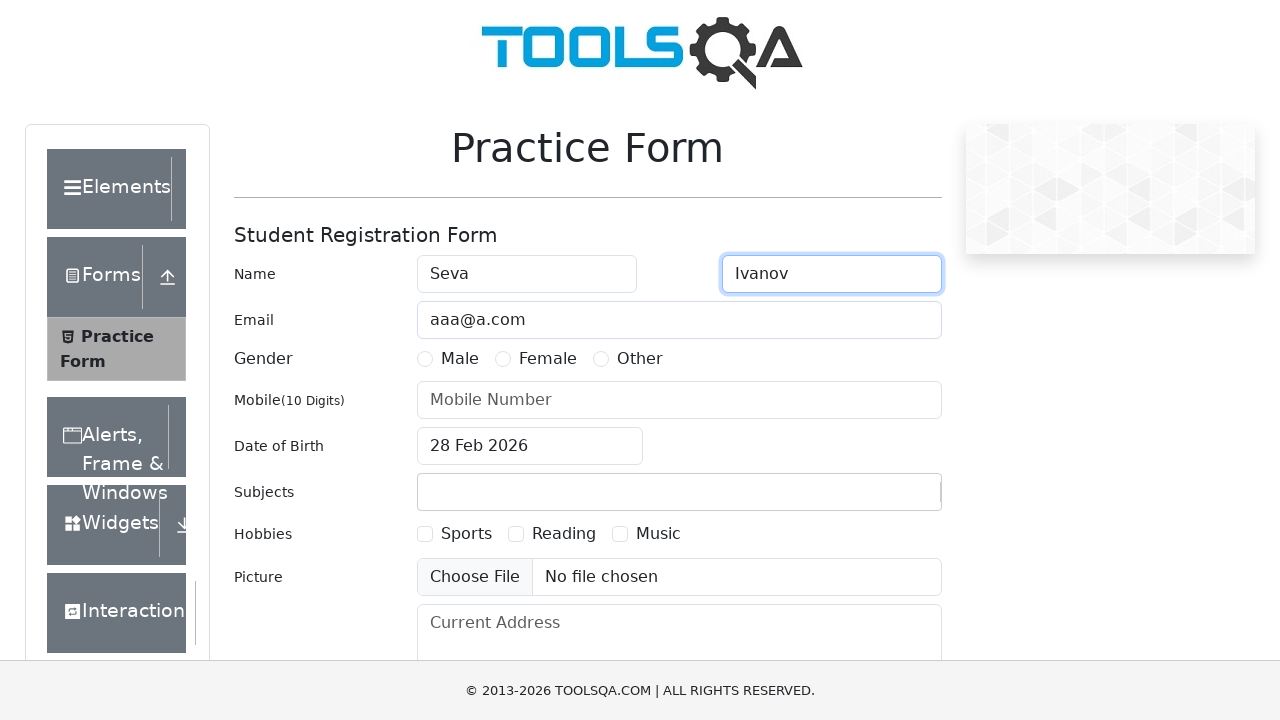

Selected Male gender option at (126, 424) on text=Male
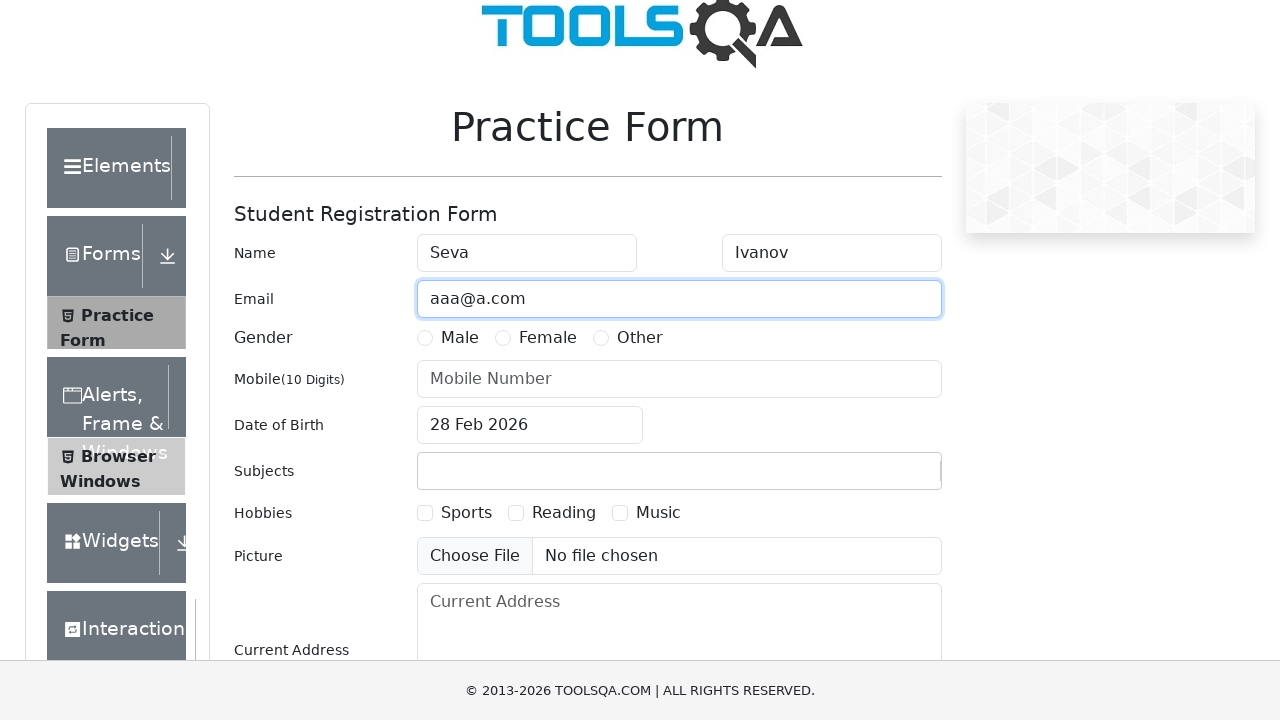

Filled phone number field with '7986957850' on #userNumber
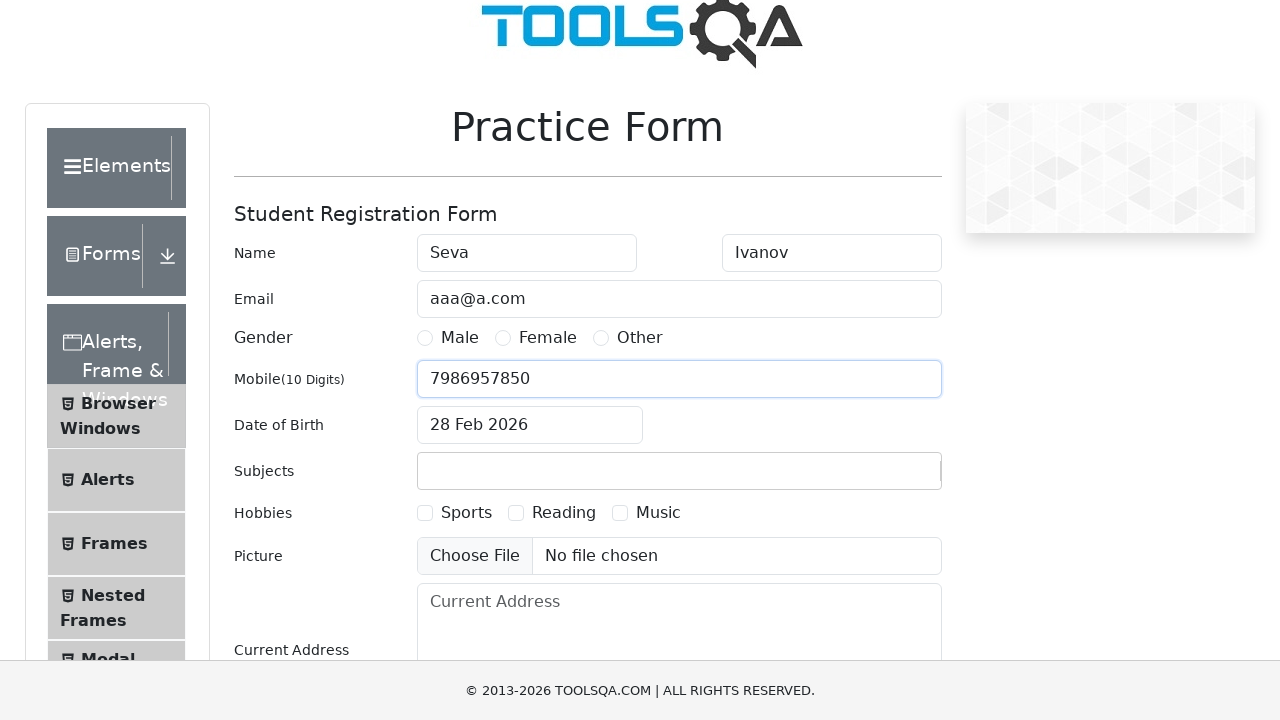

Clicked date of birth input field at (530, 425) on #dateOfBirthInput
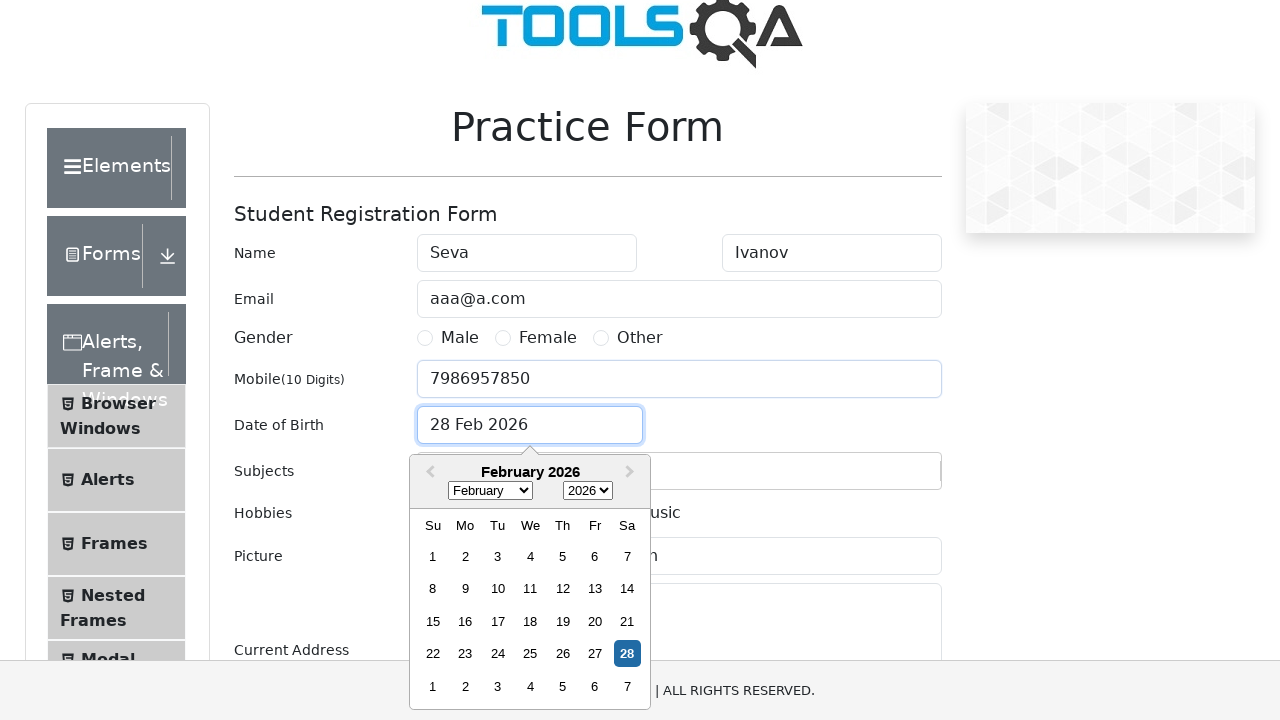

Selected all text in date of birth field
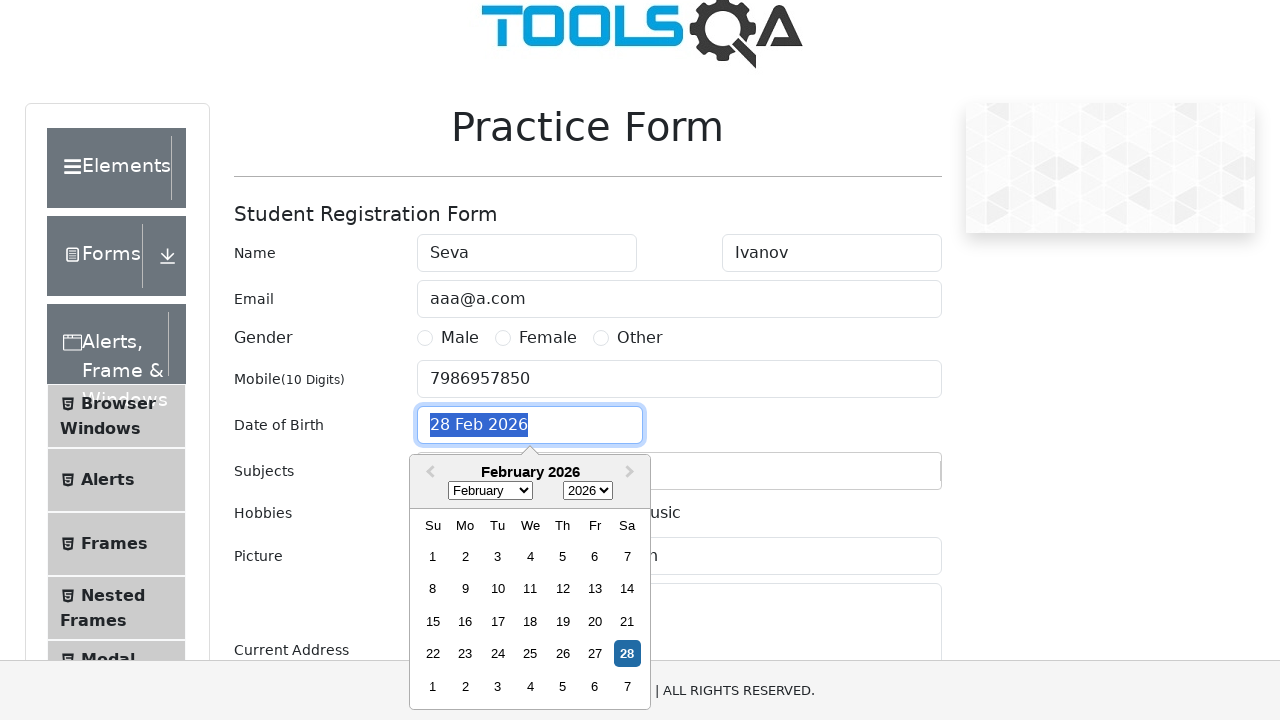

Typed date of birth '11.11.1991'
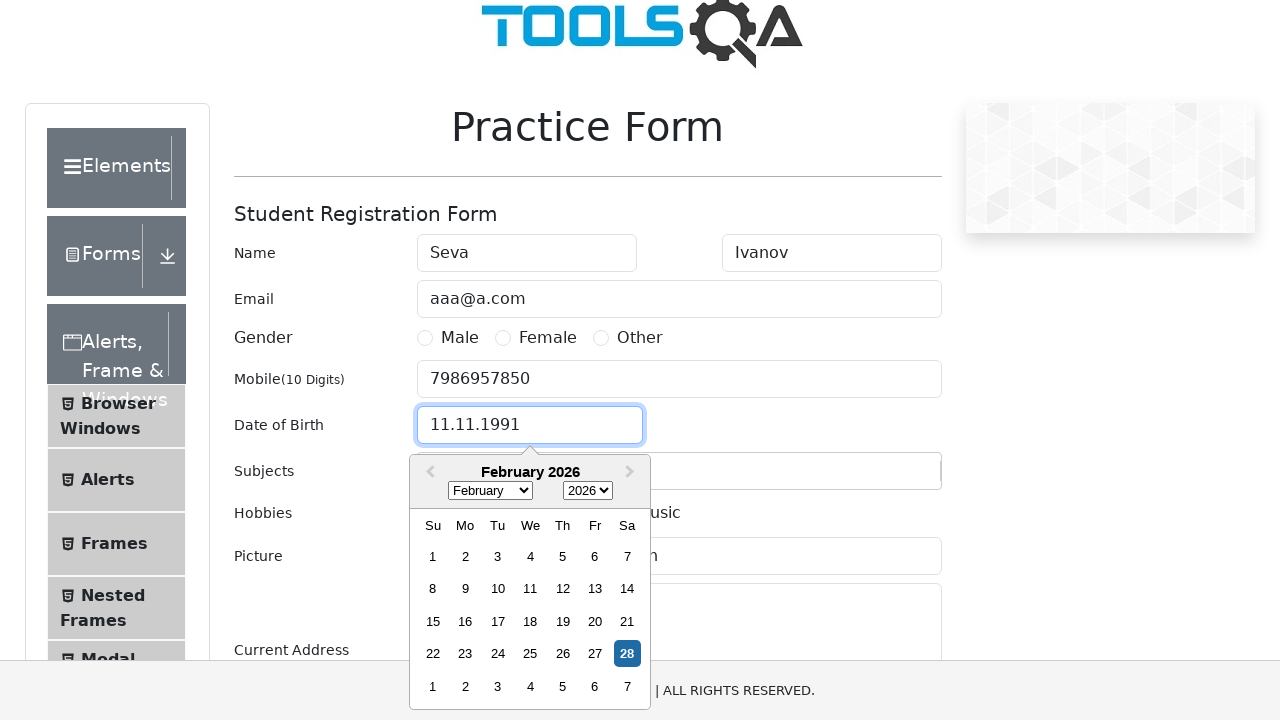

Pressed Enter to confirm date of birth
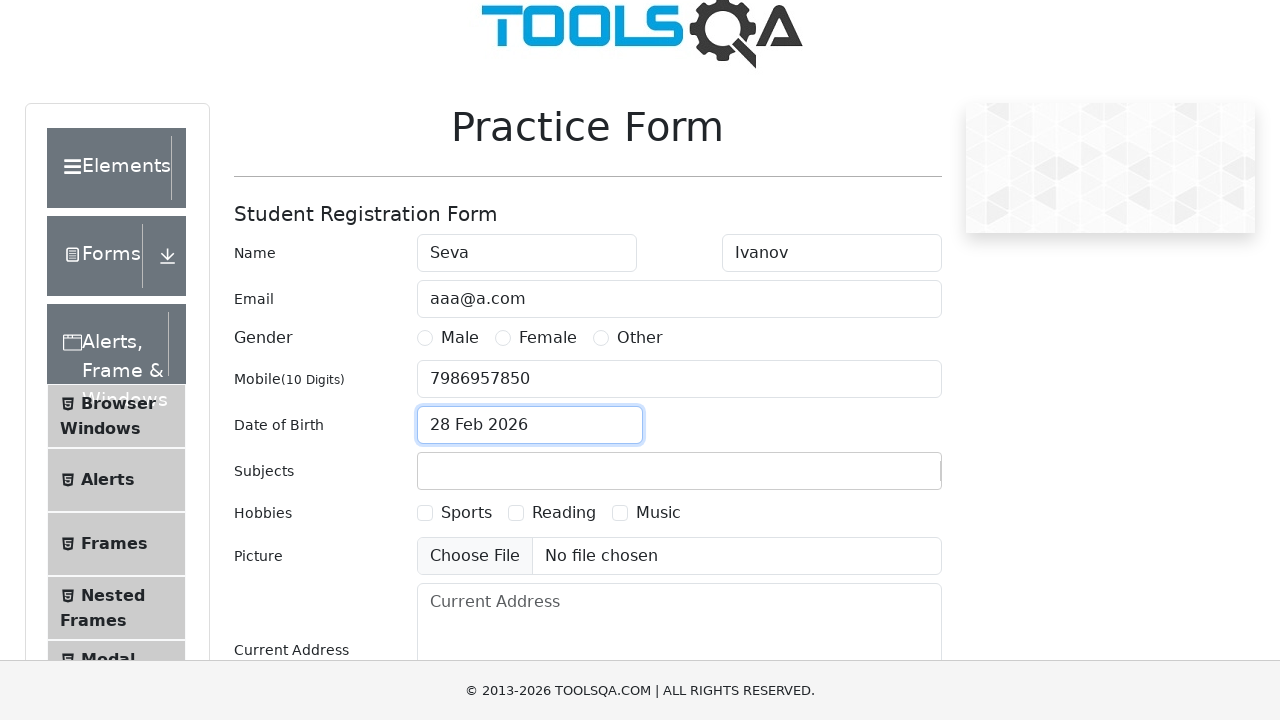

Filled subjects input field with 'Geography' on #subjectsInput
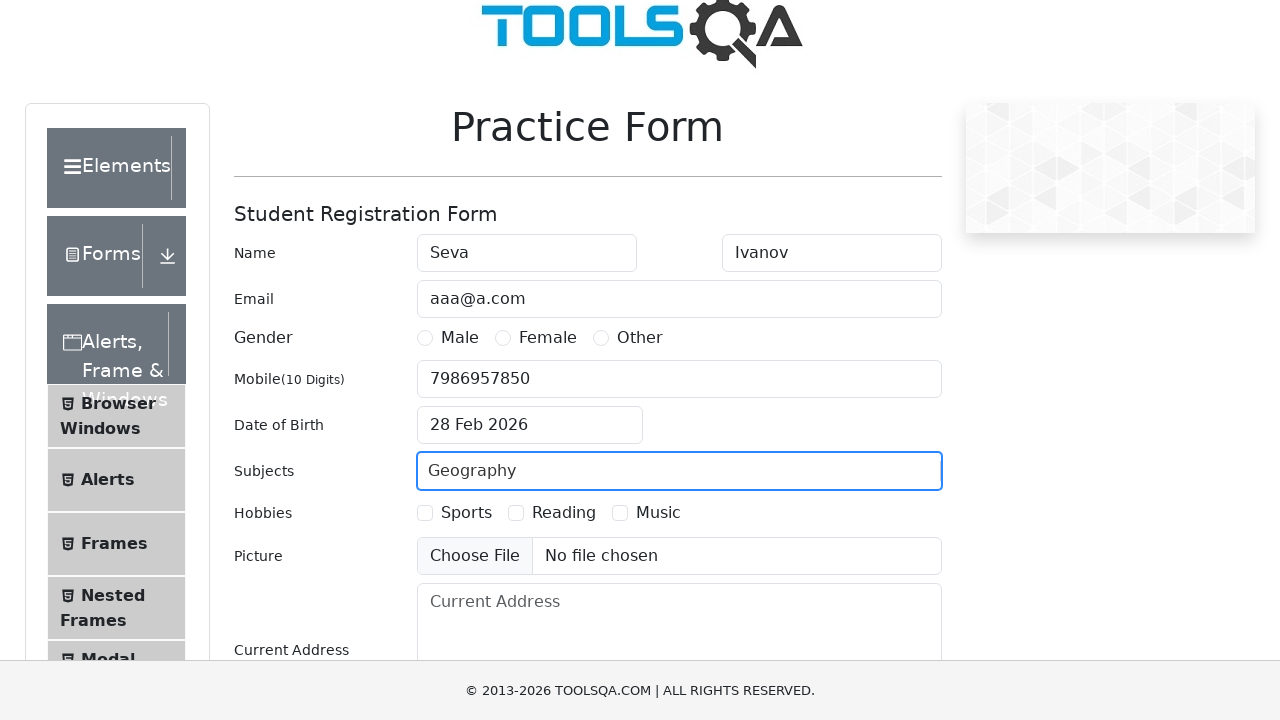

Pressed Enter to confirm subject selection
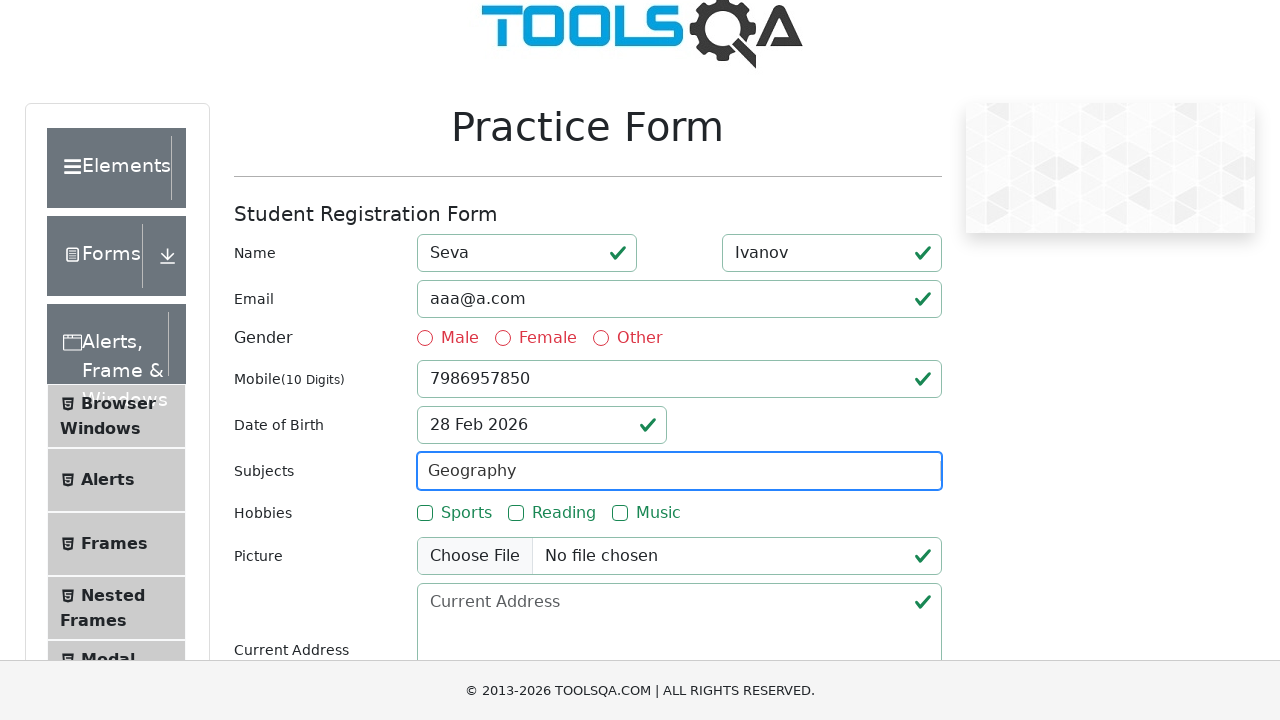

Selected Sports hobby at (466, 512) on text=Sports
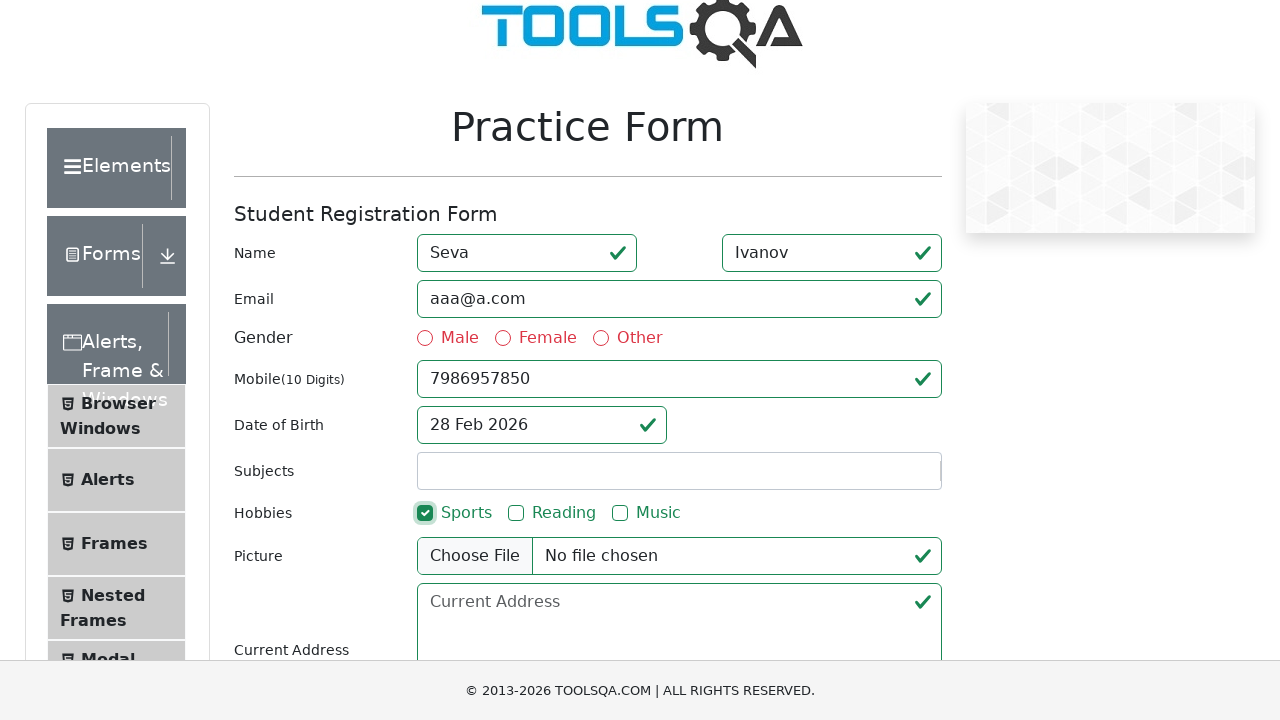

Selected Reading hobby at (564, 512) on text=Reading
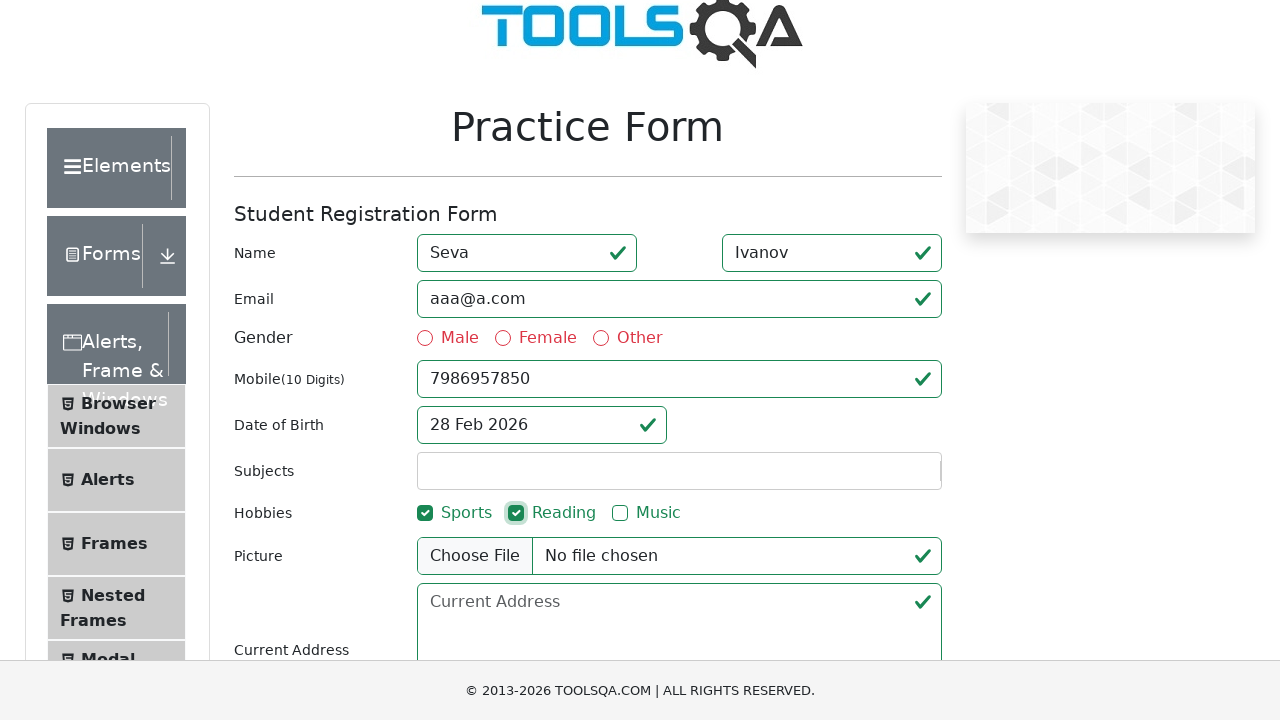

Selected Music hobby at (658, 512) on text=Music
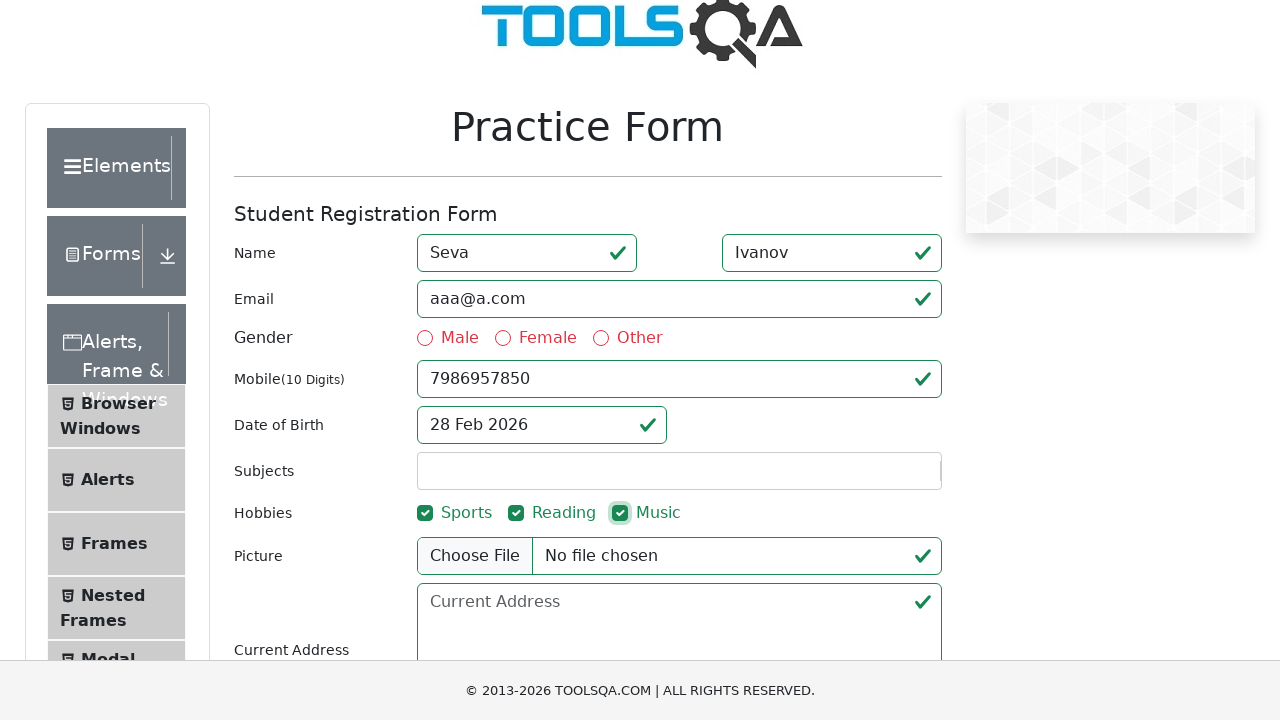

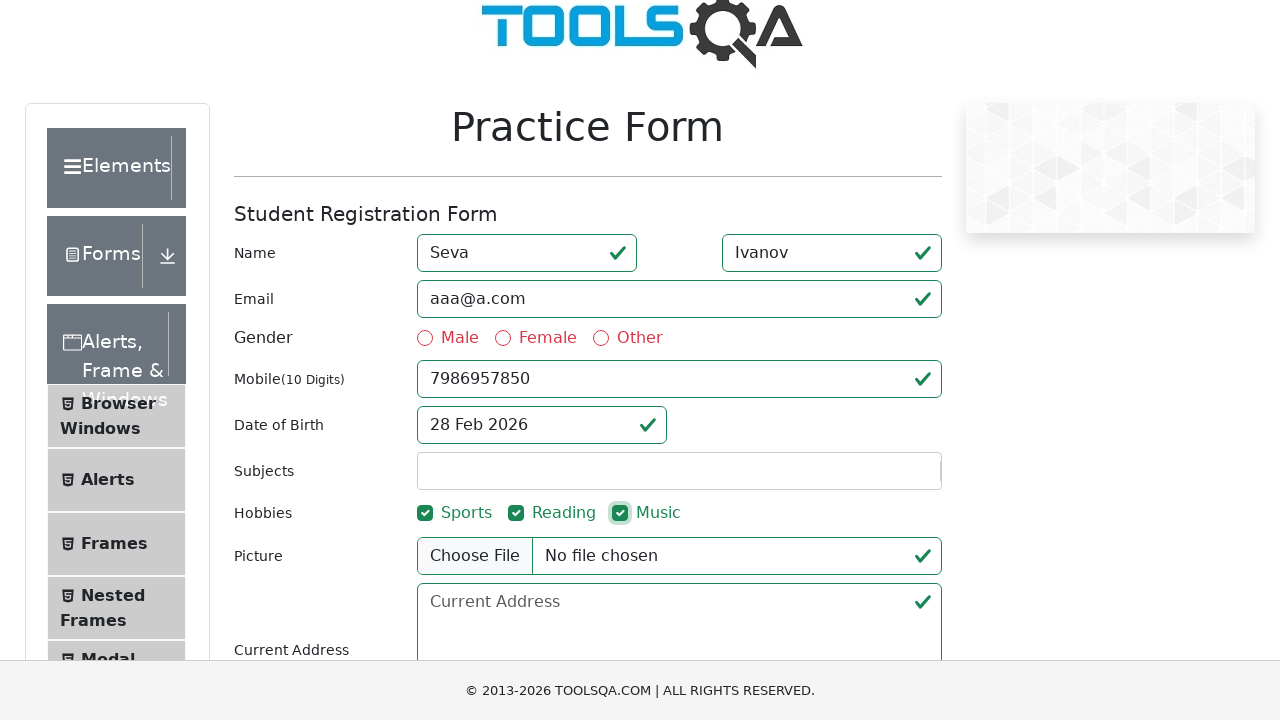